Tests scrolling functionality on a practice page by scrolling the window and a table element, then verifies that the sum of values in the table matches the displayed total amount

Starting URL: https://rahulshettyacademy.com/AutomationPractice/

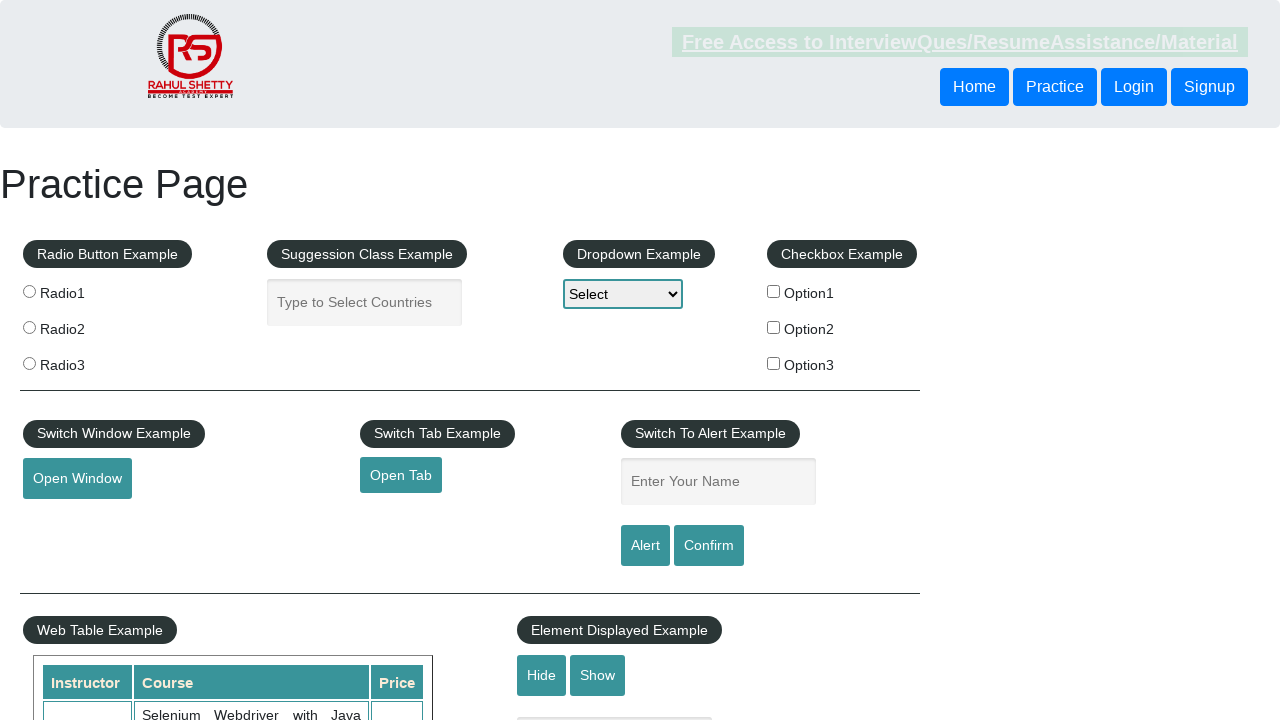

Scrolled window down by 500 pixels
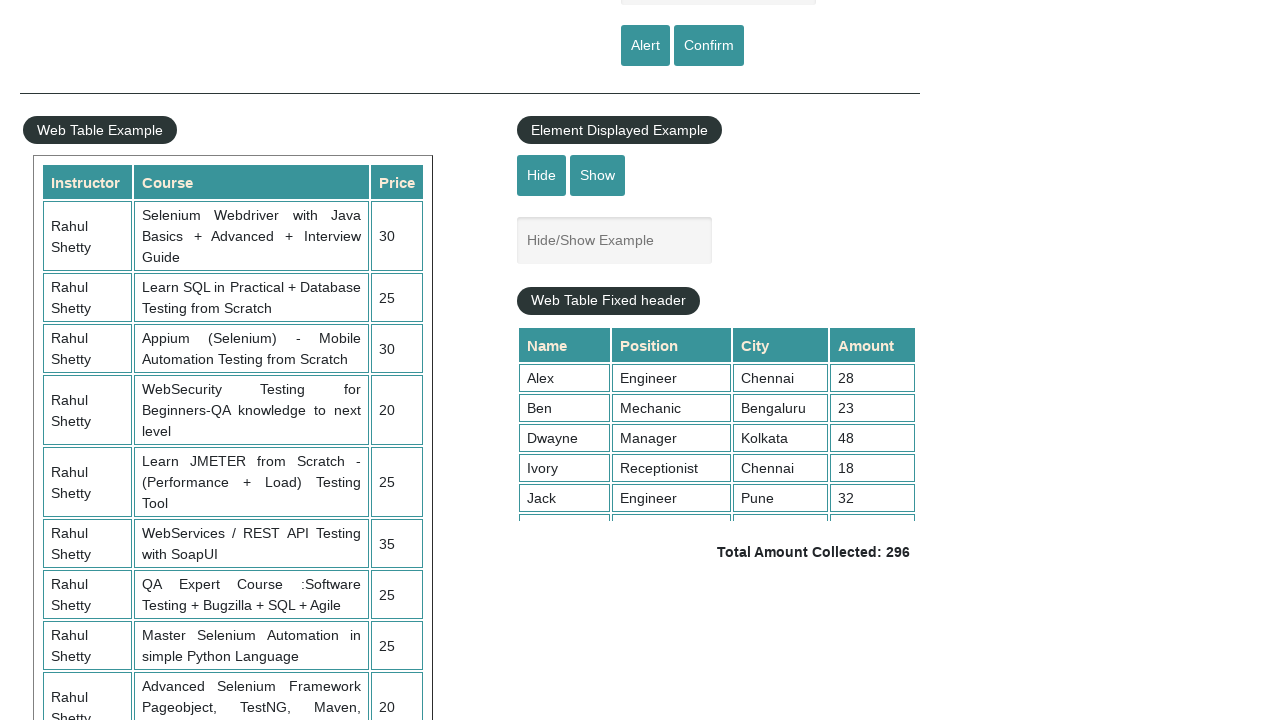

Waited 1 second for scroll to complete
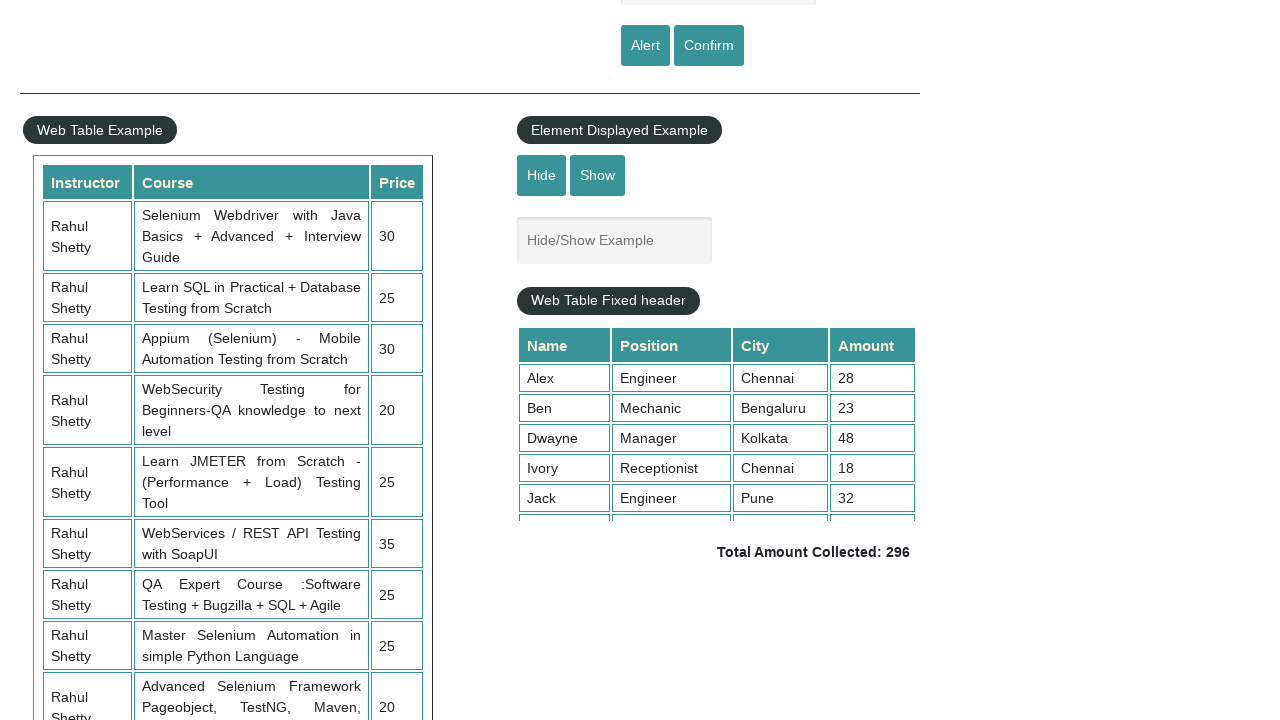

Scrolled table element to position 5000
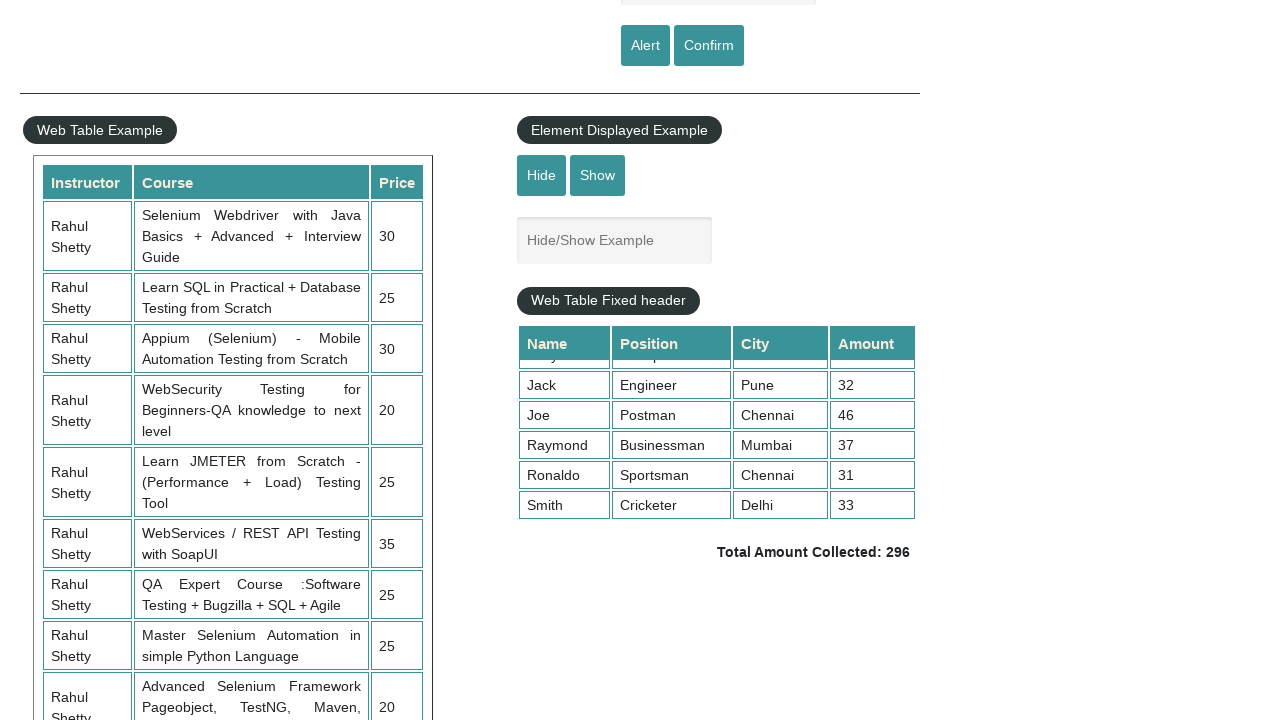

Waited for table column 4 to be visible
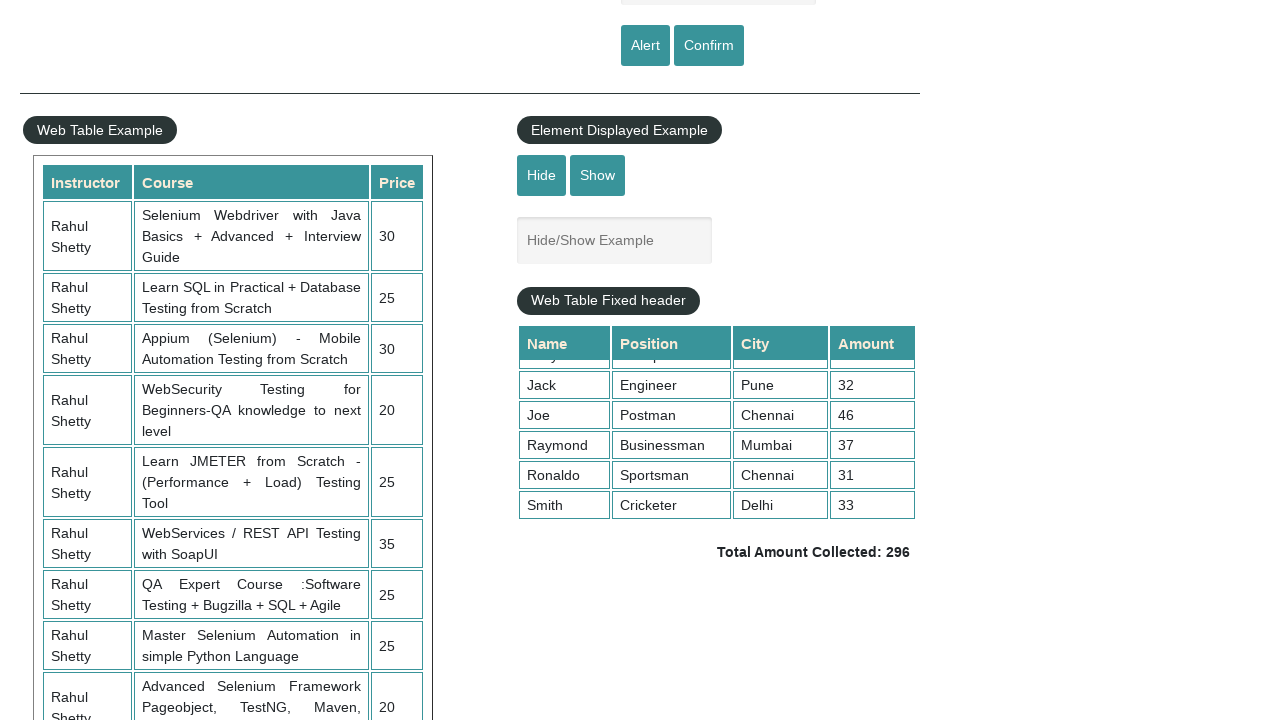

Retrieved all values from table column 4
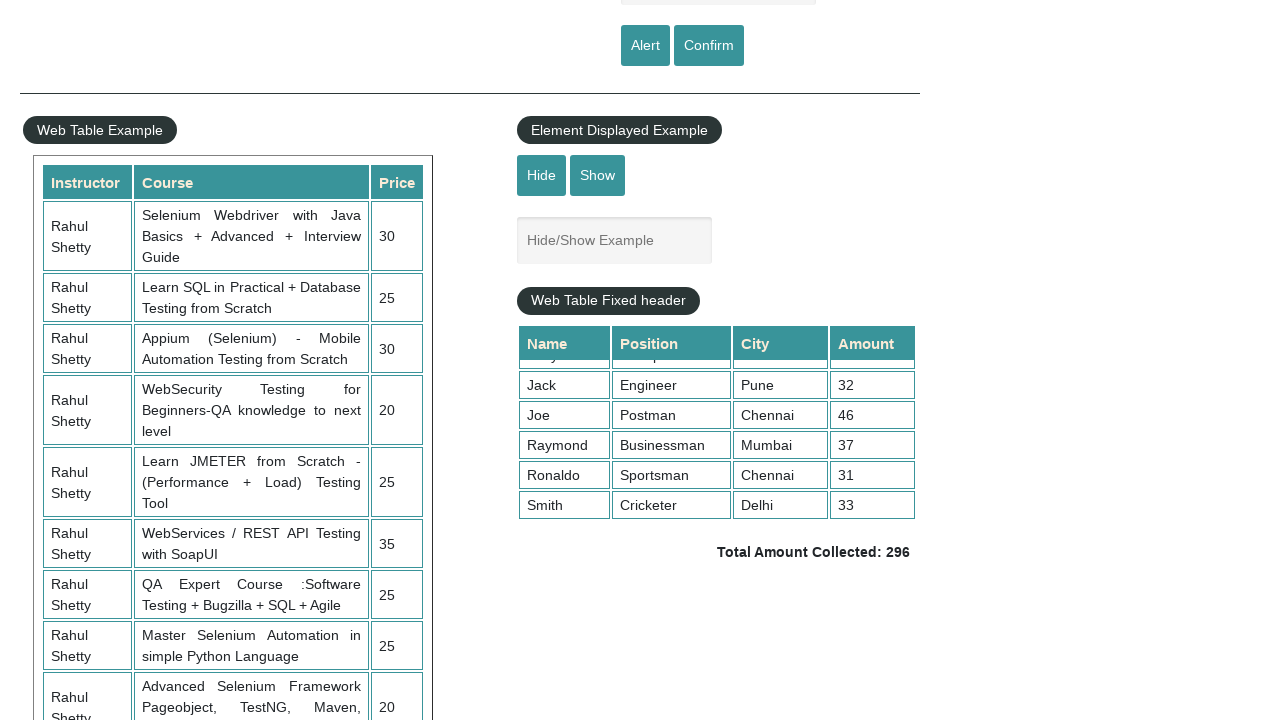

Calculated sum of table values: 296
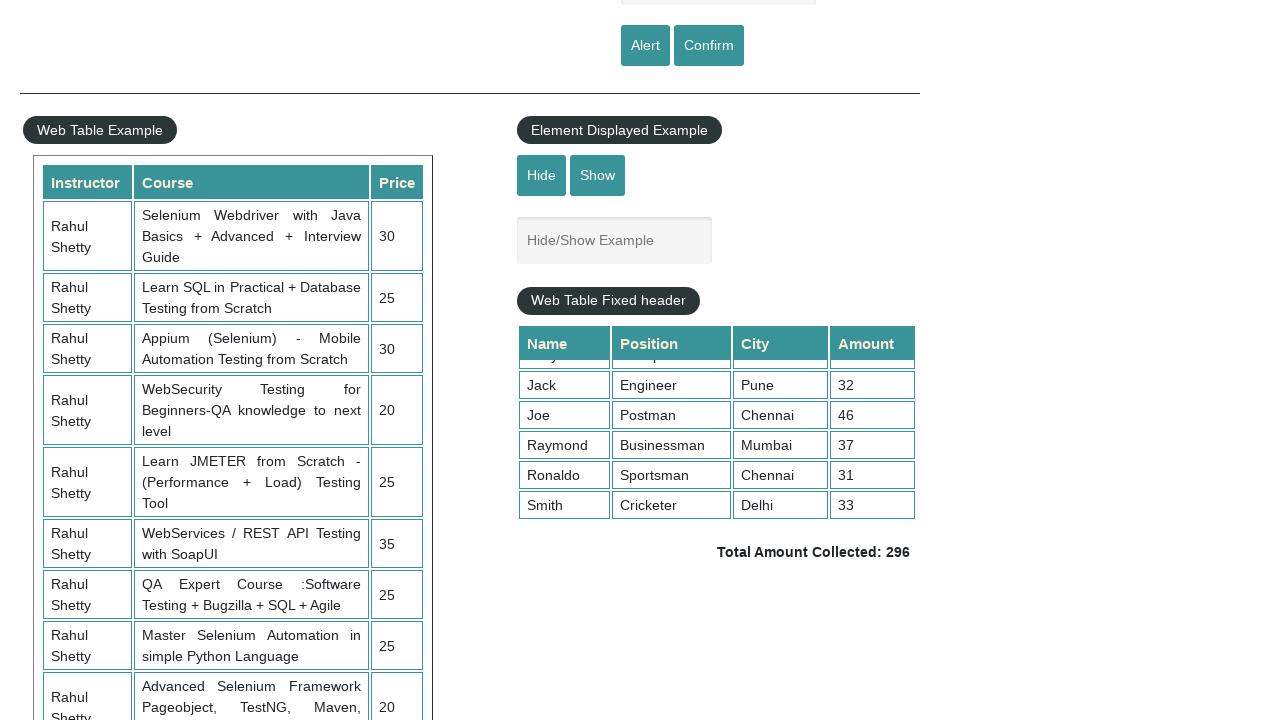

Retrieved displayed total amount text
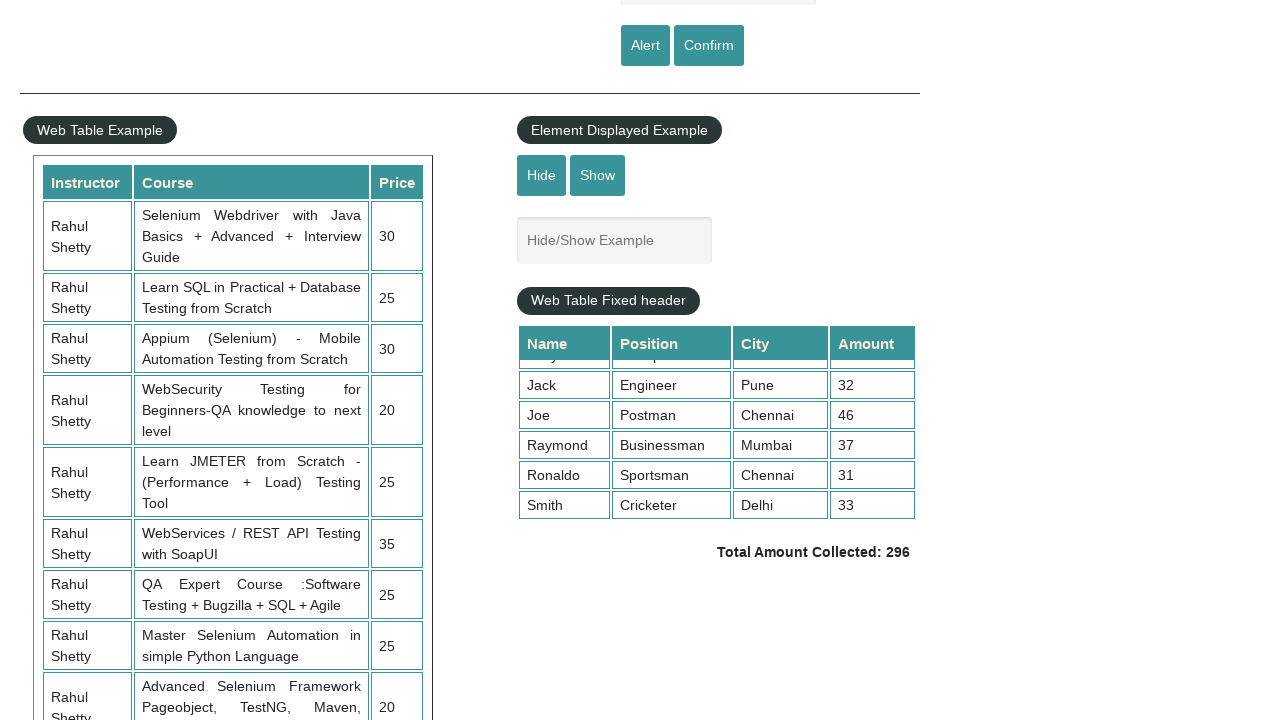

Parsed displayed price from total: 296
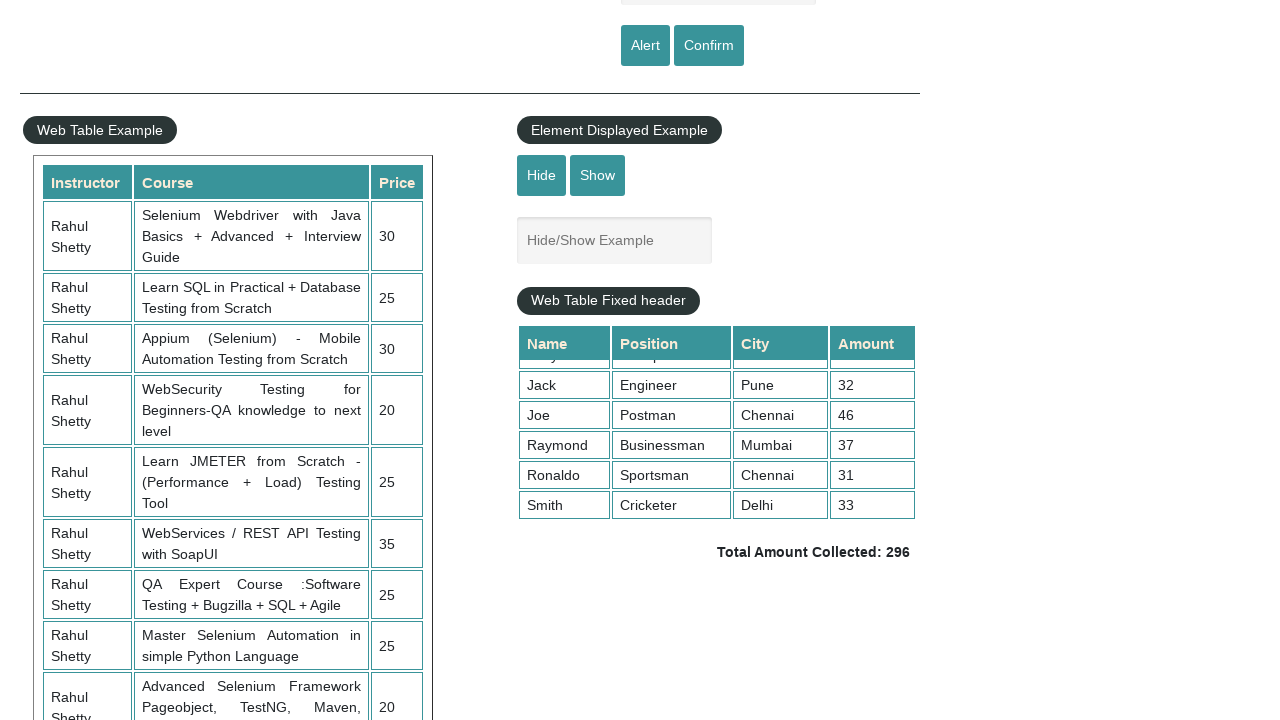

Verified calculated sum (296) matches displayed price (296)
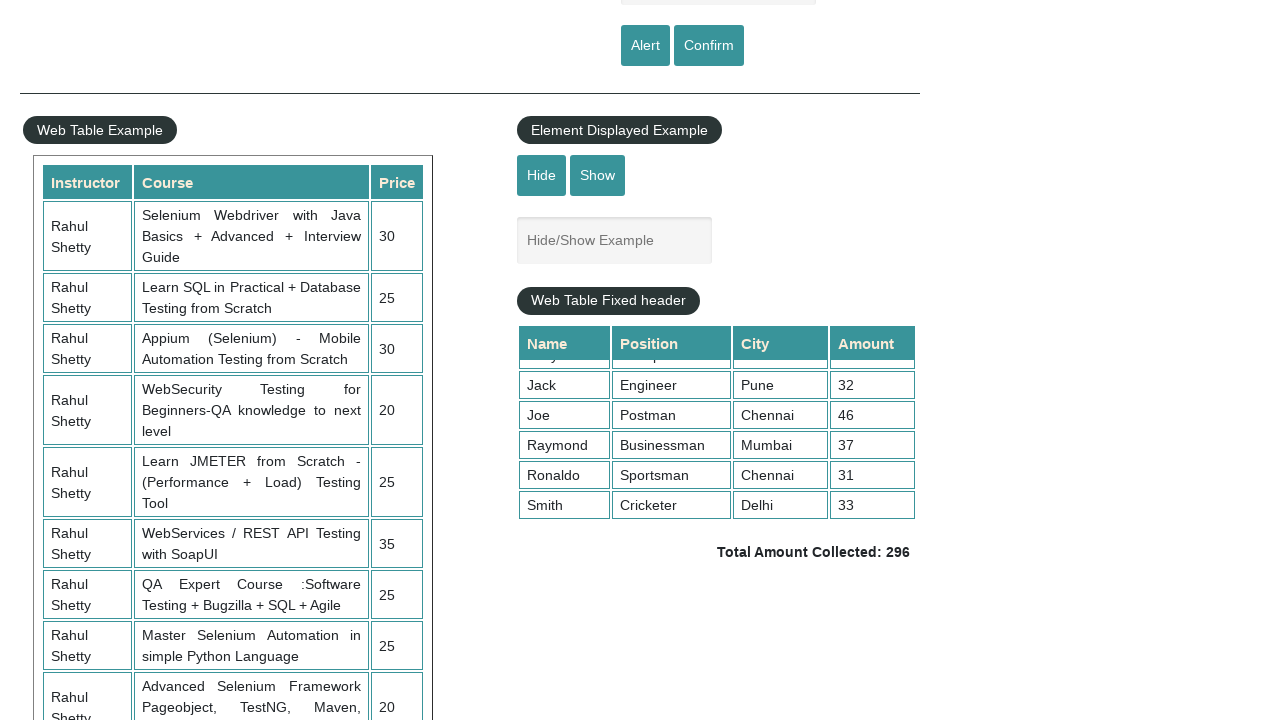

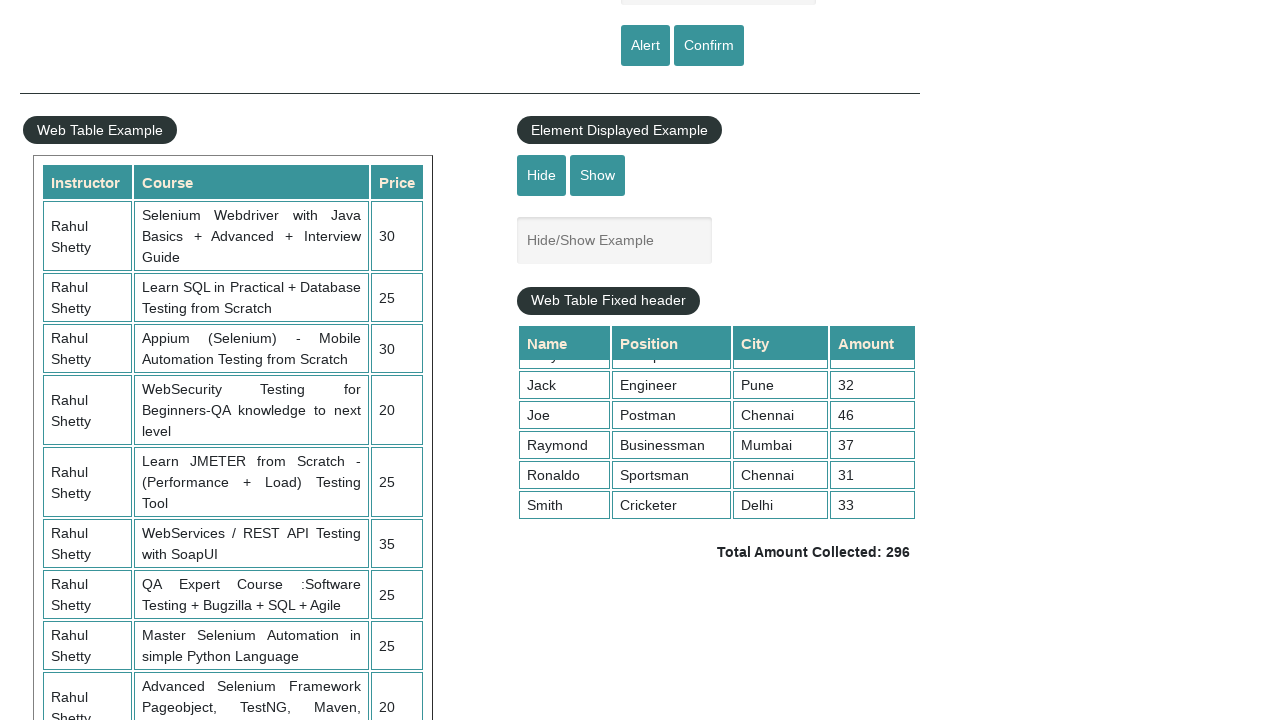